Tests that clicking "Forgot Password?" link navigates to the reset password page

Starting URL: https://cannatrader-frontend.vercel.app/home

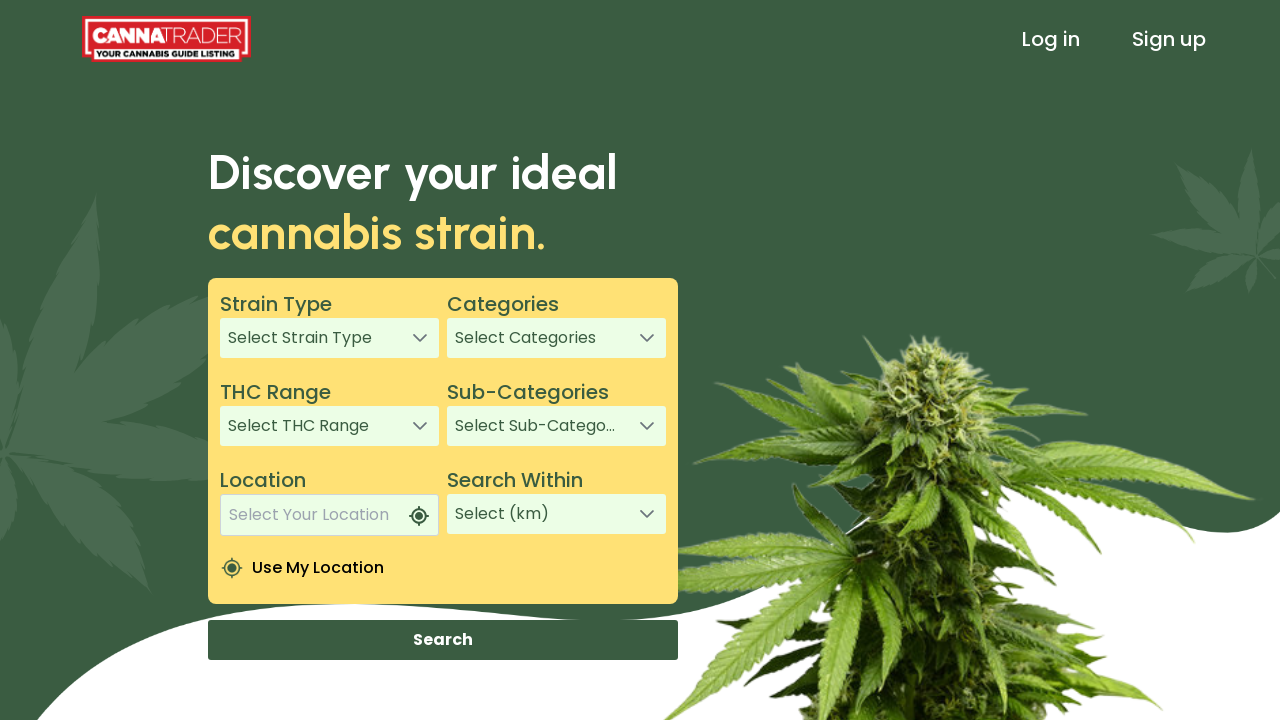

Clicked 'Log in' link at (1051, 39) on a:text('Log in')
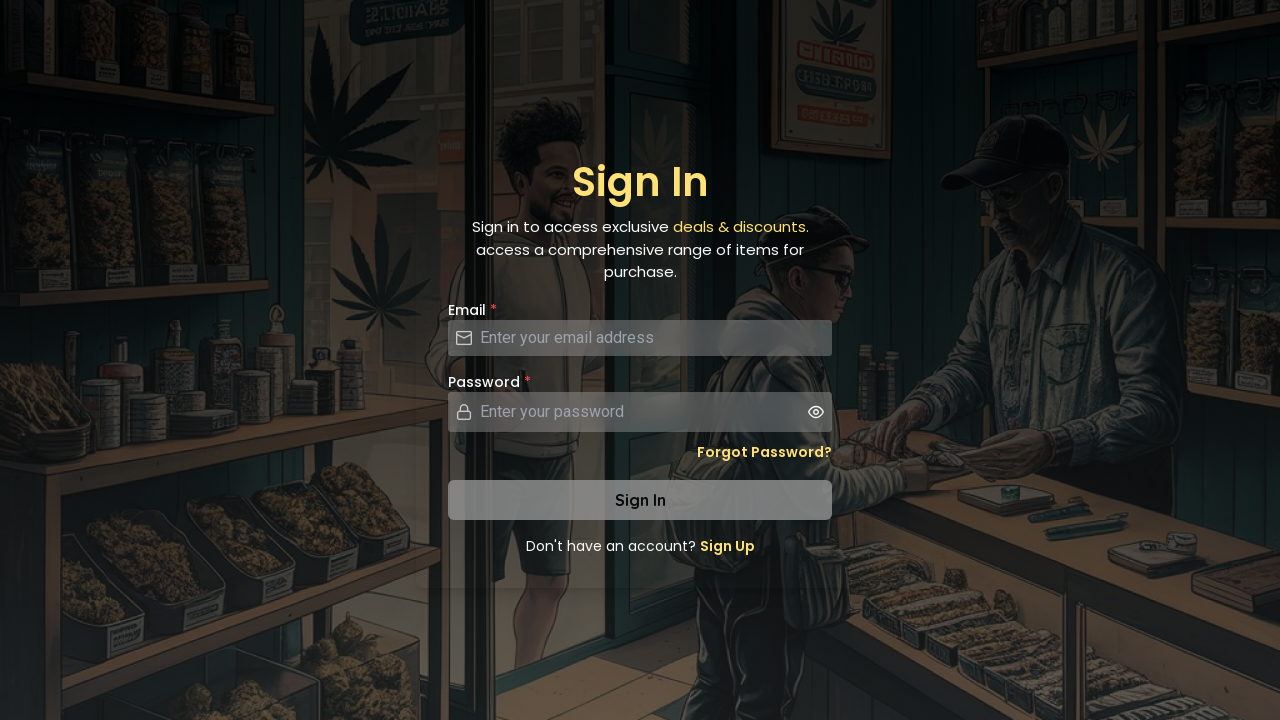

Login page loaded with 'Forgot Password?' link visible
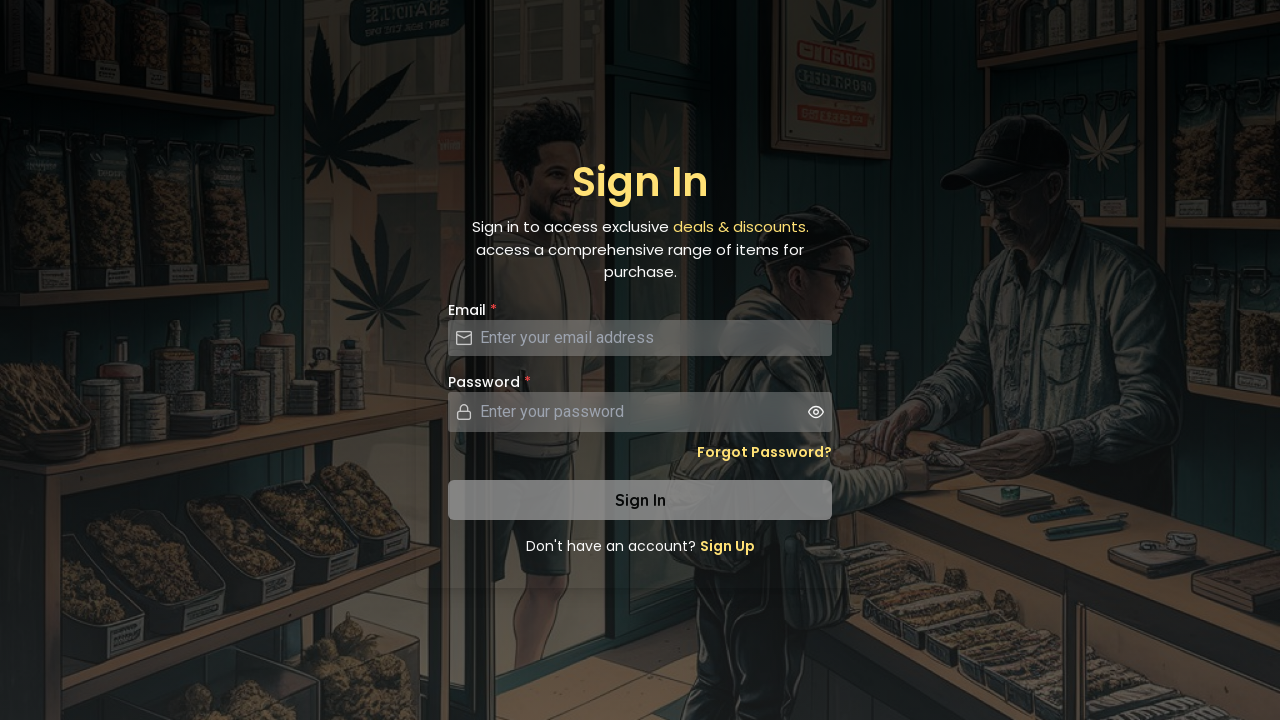

Clicked 'Forgot Password?' link to navigate to reset password page at (764, 452) on a:text('Forgot Password?')
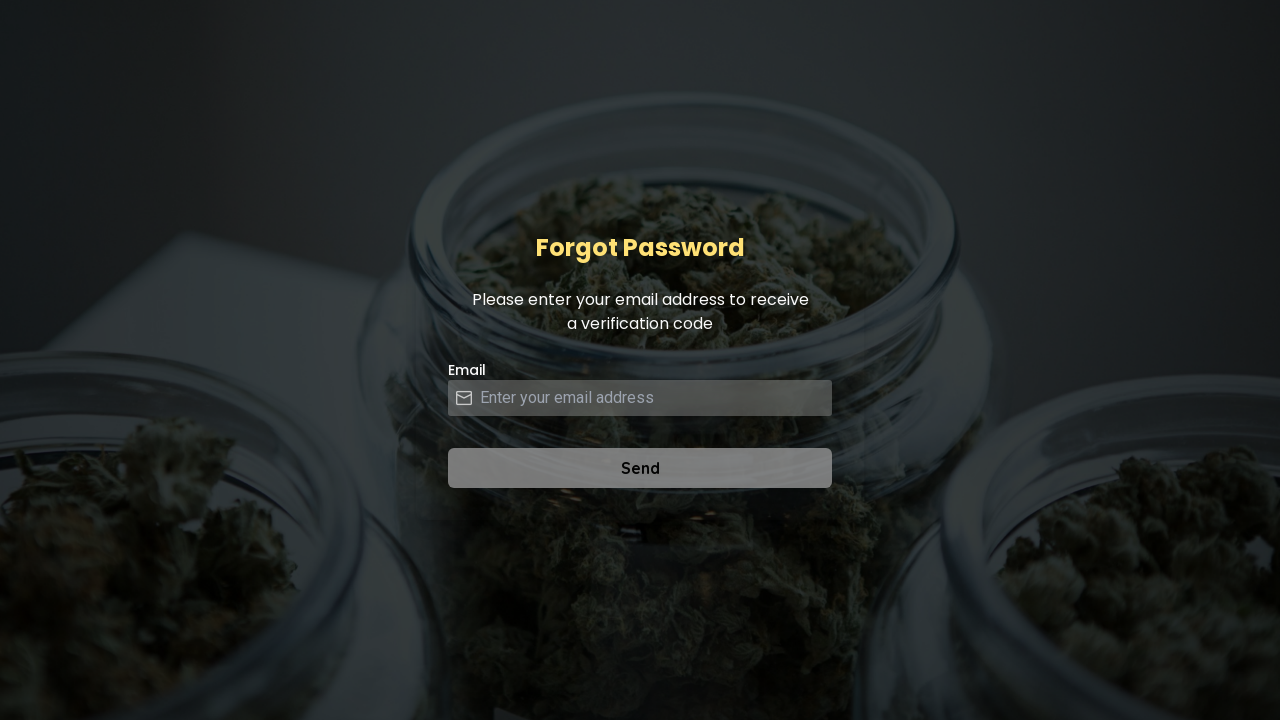

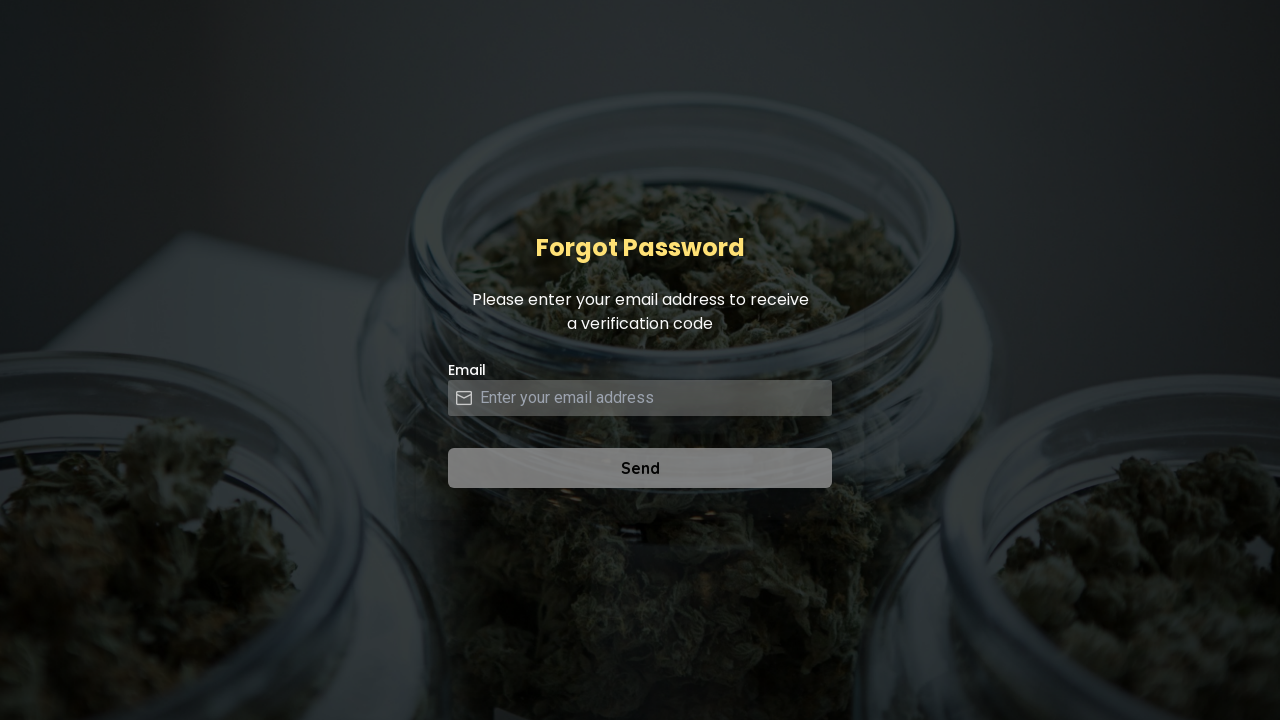